Fills out a practice form on DemoQA including personal details (name, email, gender, phone), date of birth selection, hobbies checkbox, file upload, and address fields, then submits the form.

Starting URL: https://demoqa.com/automation-practice-form

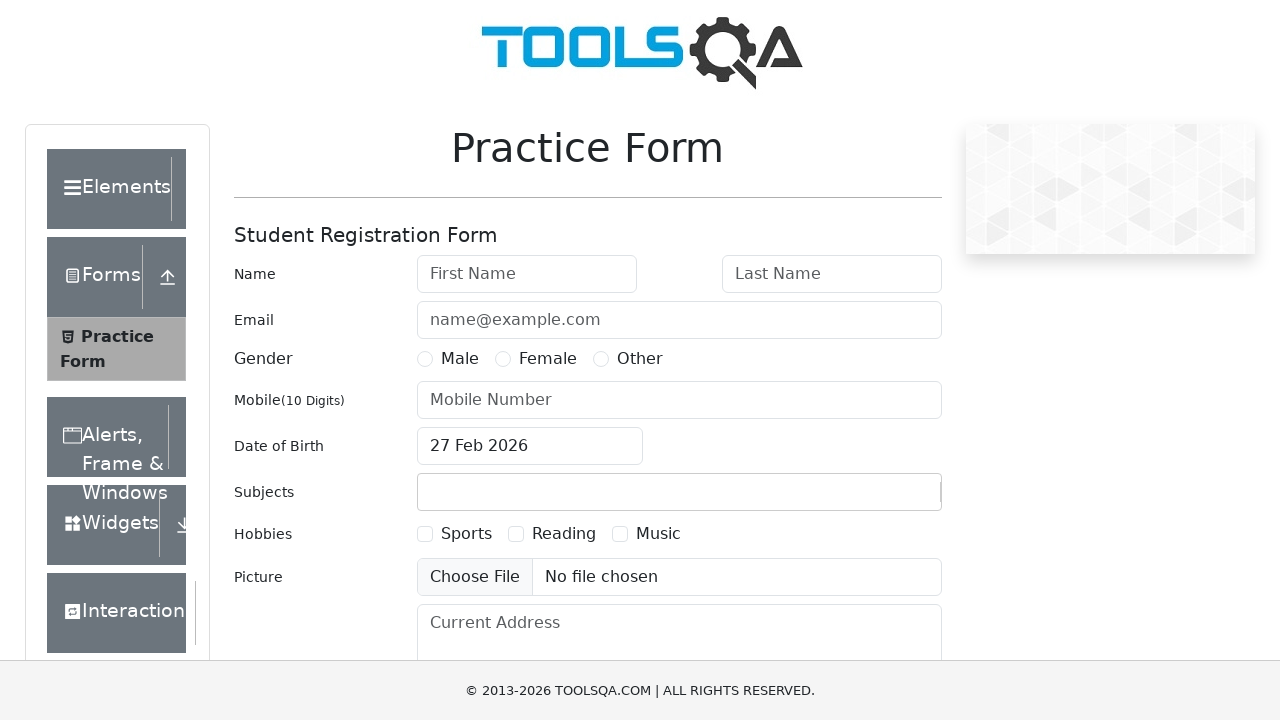

Filled first name field with 'Rajkumar' on #firstName
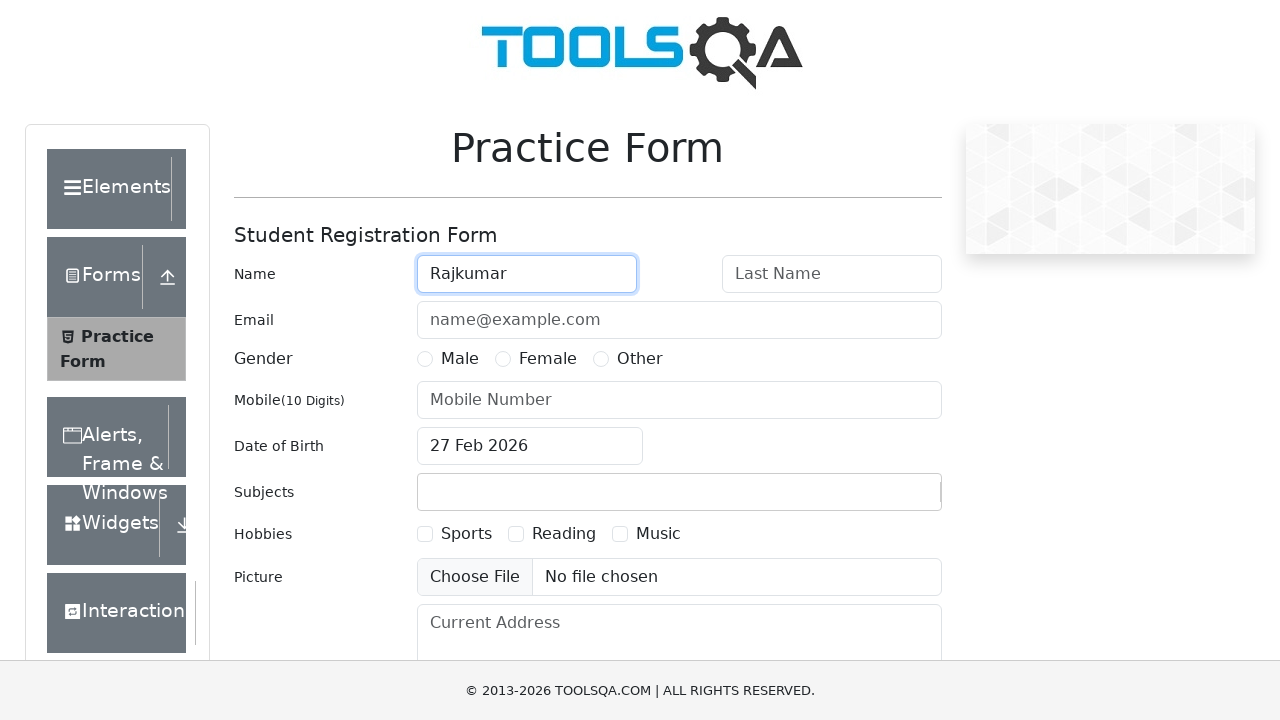

Filled last name field with 'Raj' on #lastName
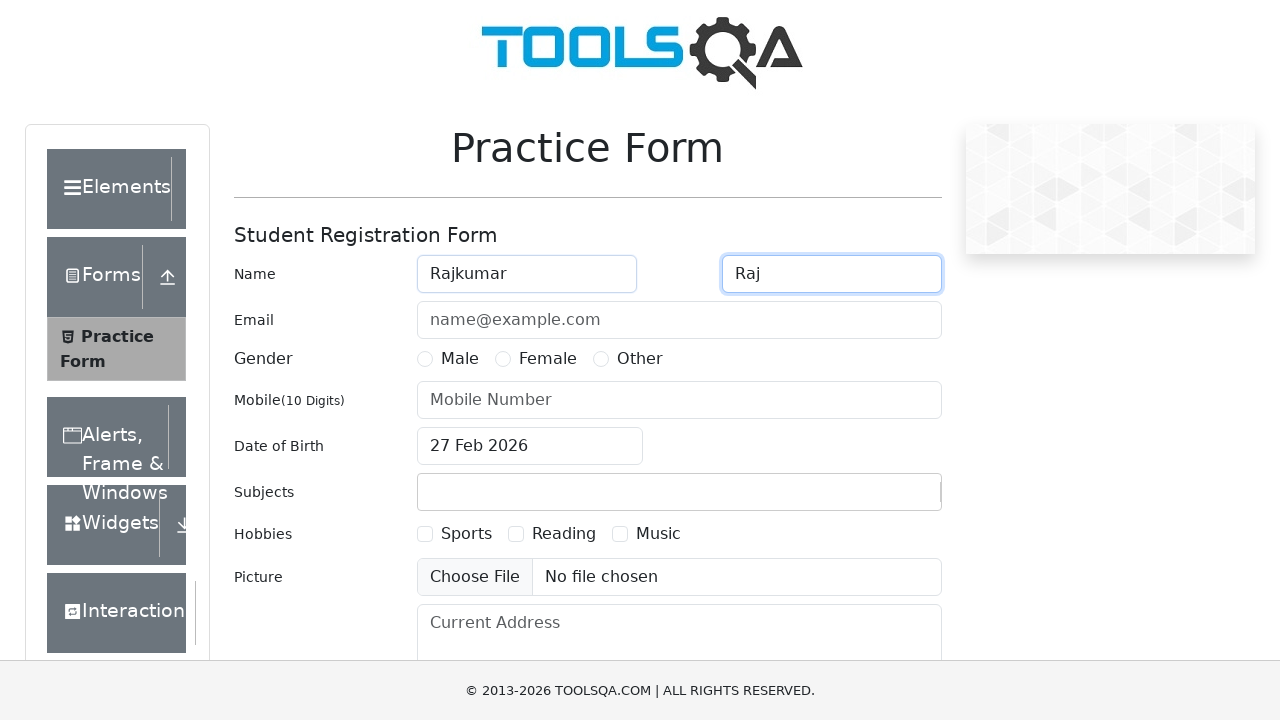

Filled email field with 'rajkumarraj@gmail.com' on #userEmail
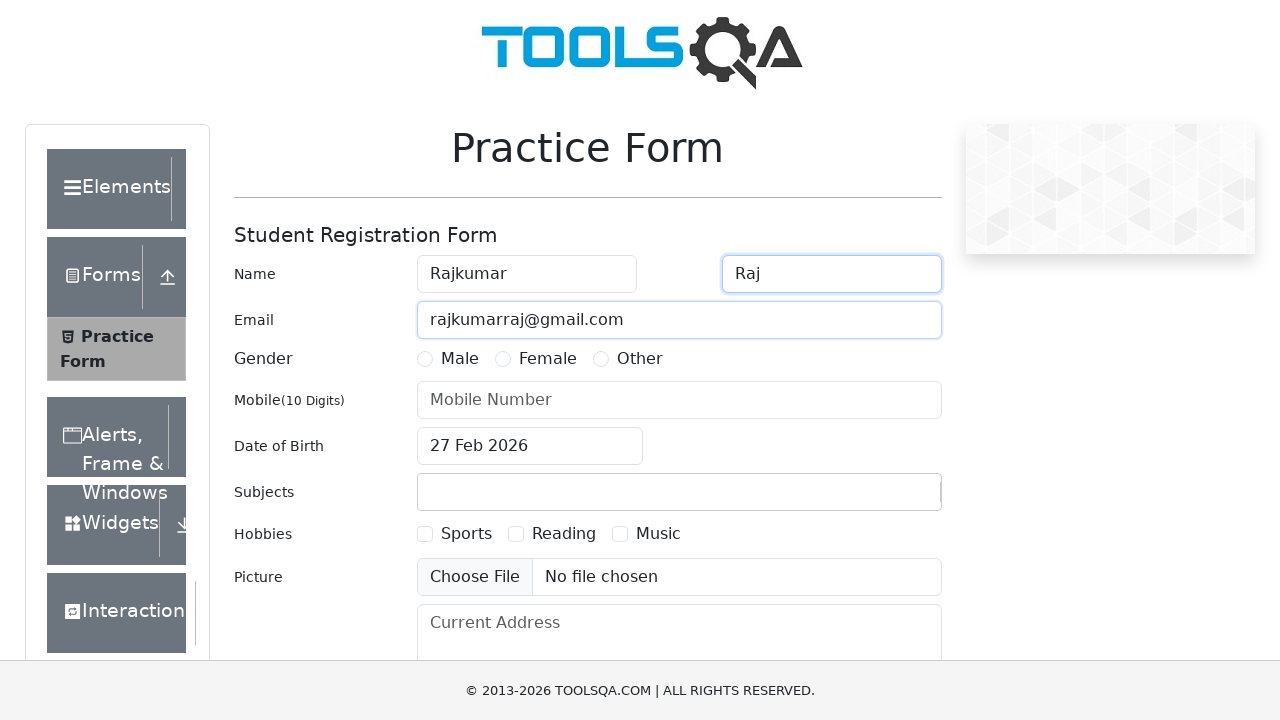

Selected Male gender option at (460, 359) on label[for='gender-radio-1']
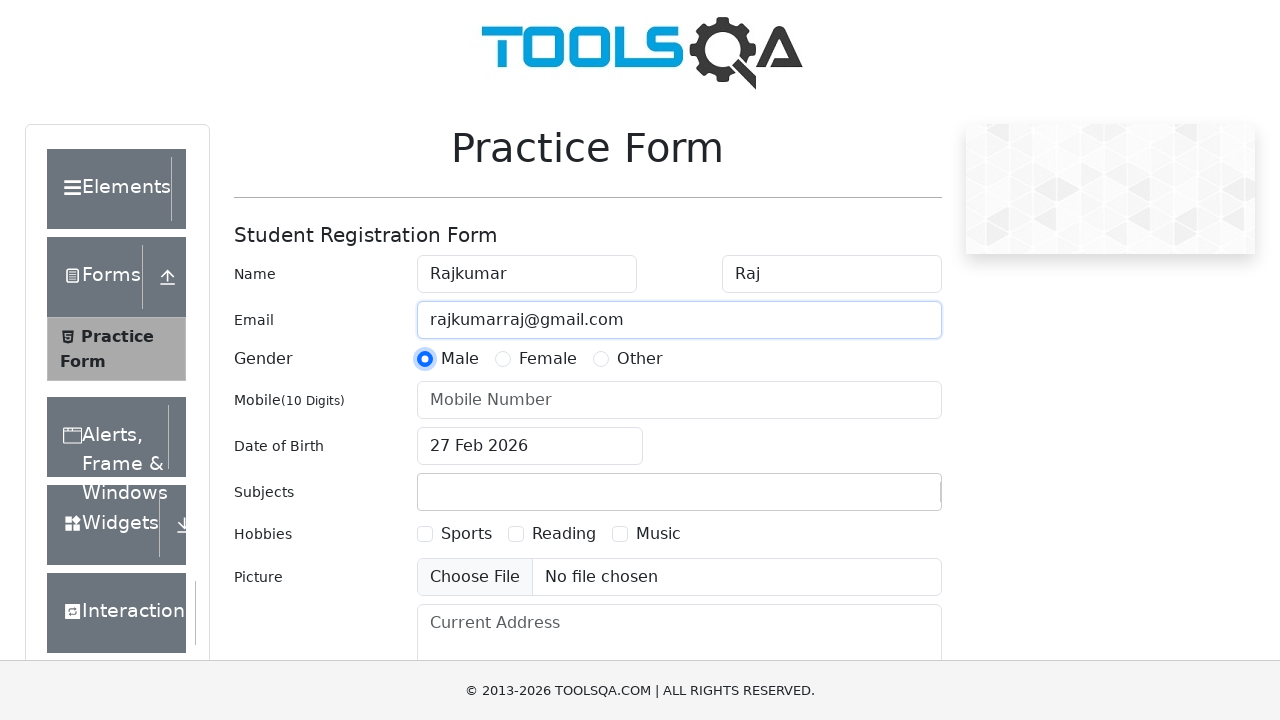

Filled phone number field with '9876543210' on #userNumber
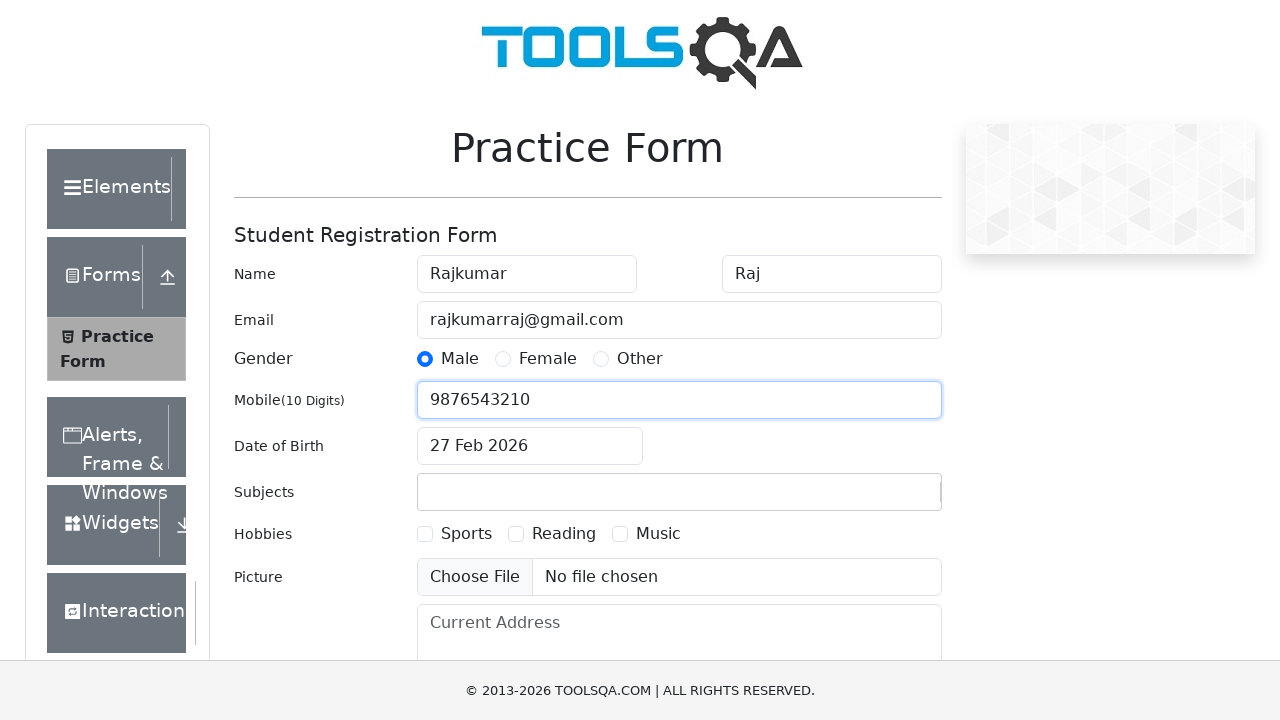

Clicked on date of birth picker at (530, 446) on #dateOfBirthInput
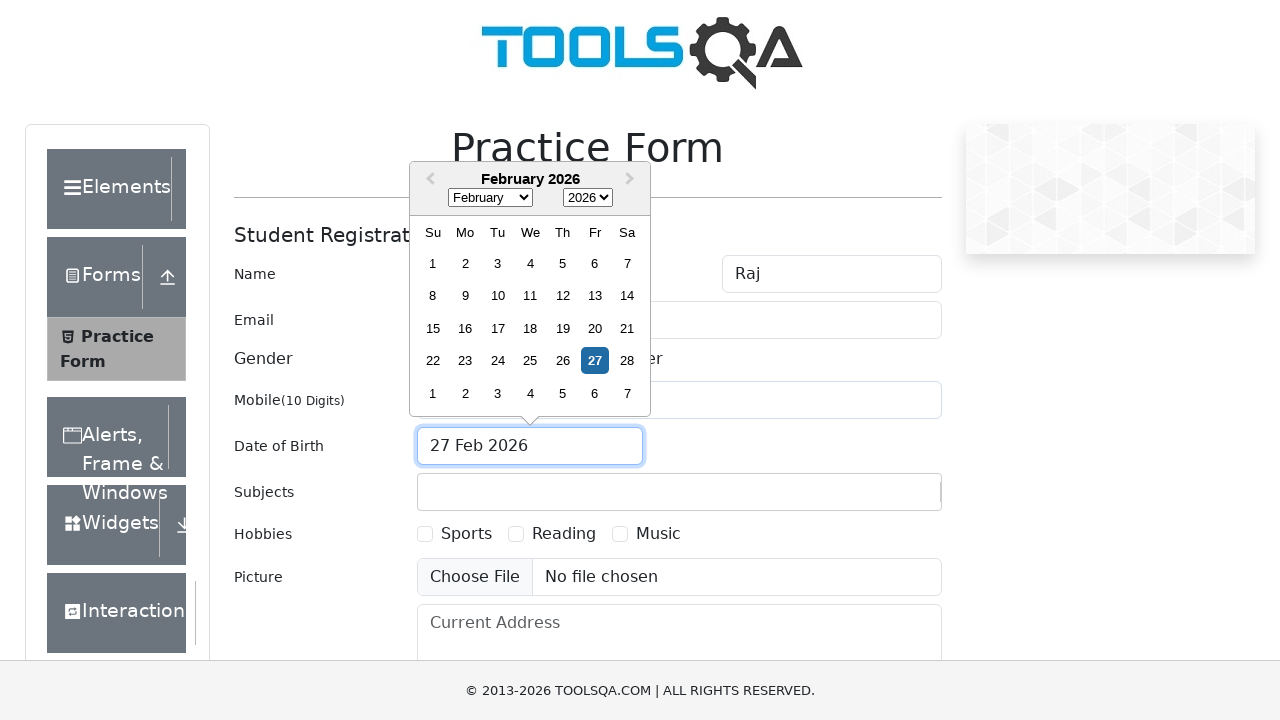

Selected January from month dropdown on .react-datepicker__month-select
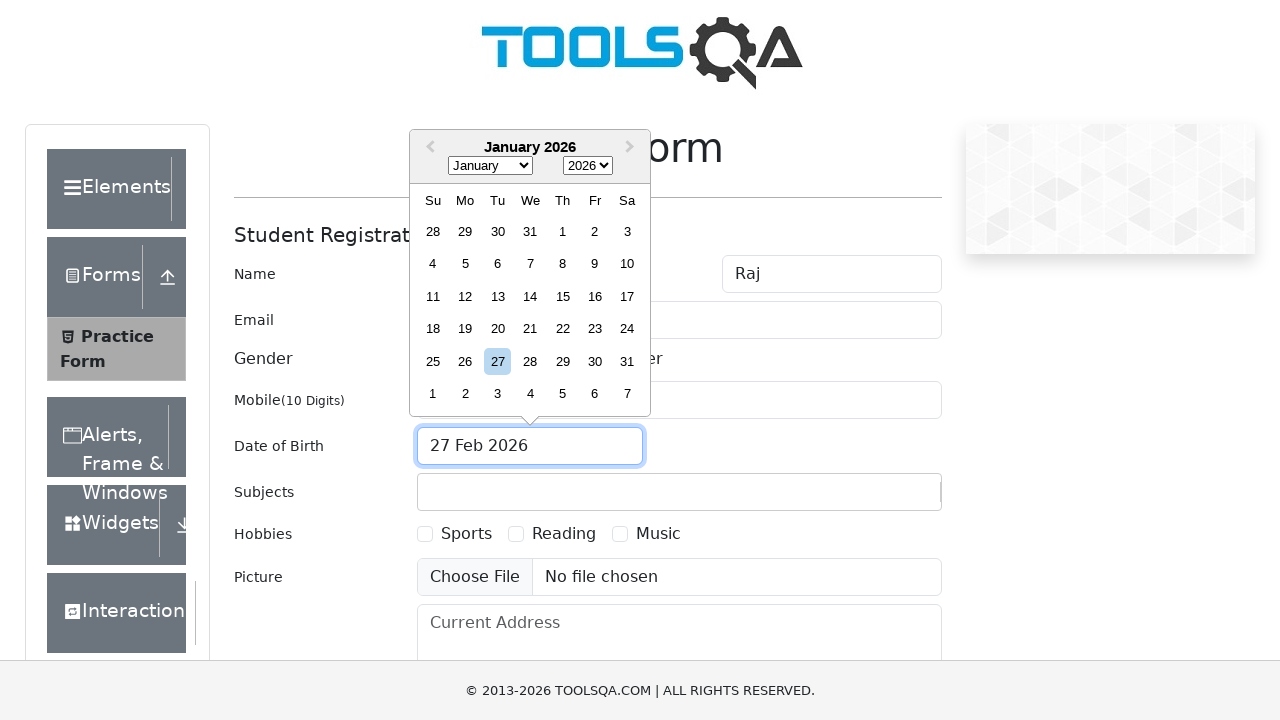

Selected 2000 from year dropdown on .react-datepicker__year-select
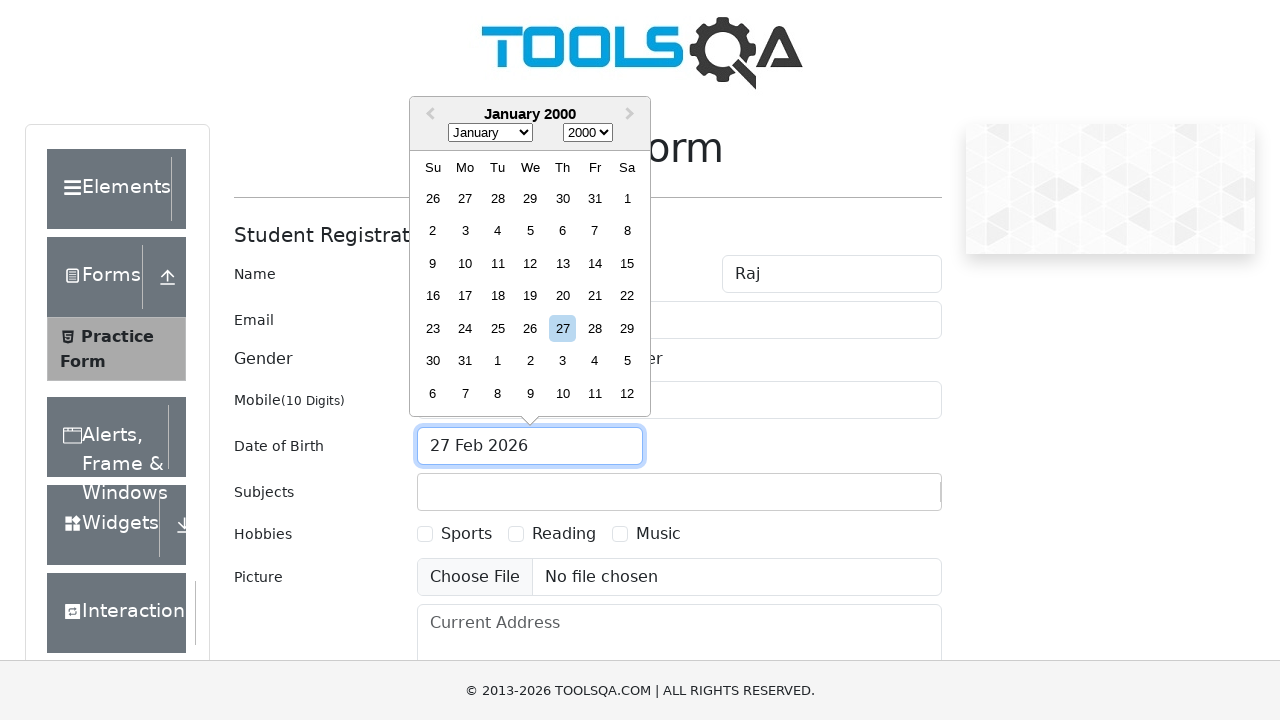

Selected day 9 from date picker (January 9th, 2000) at (433, 263) on div[aria-label='Choose Sunday, January 9th, 2000']
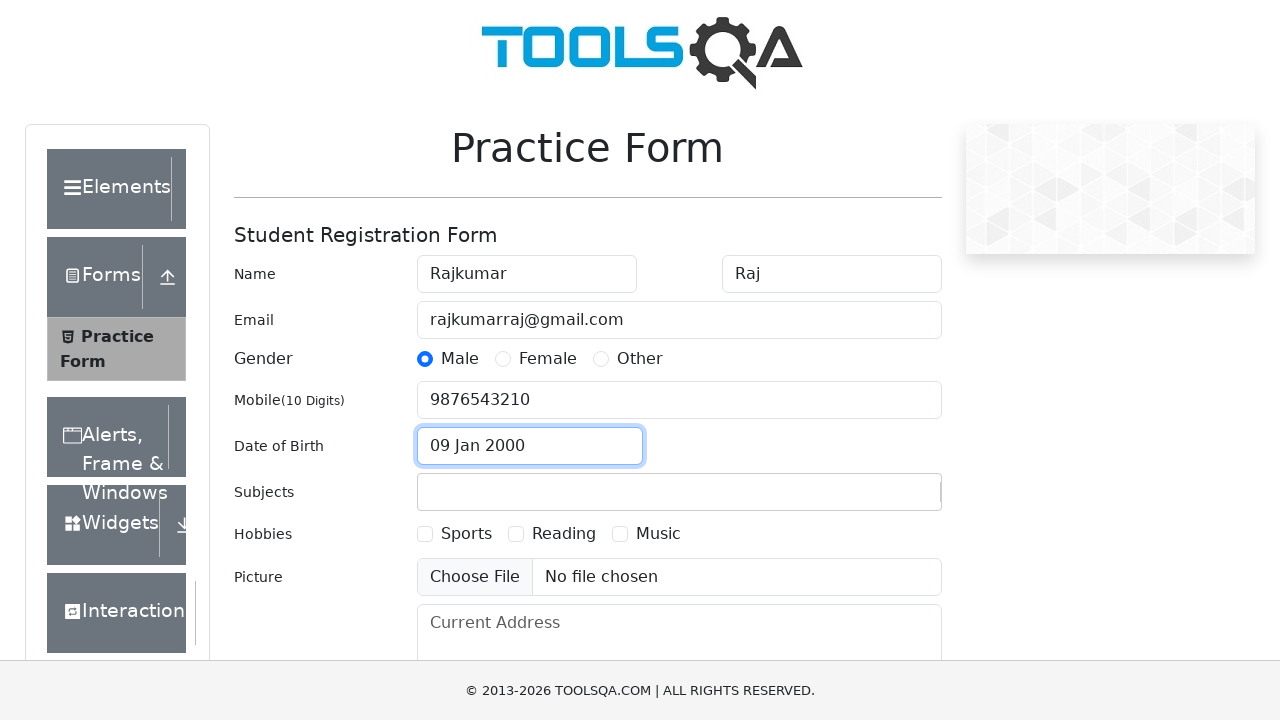

Selected Sports checkbox for hobbies at (466, 534) on label[for='hobbies-checkbox-1']
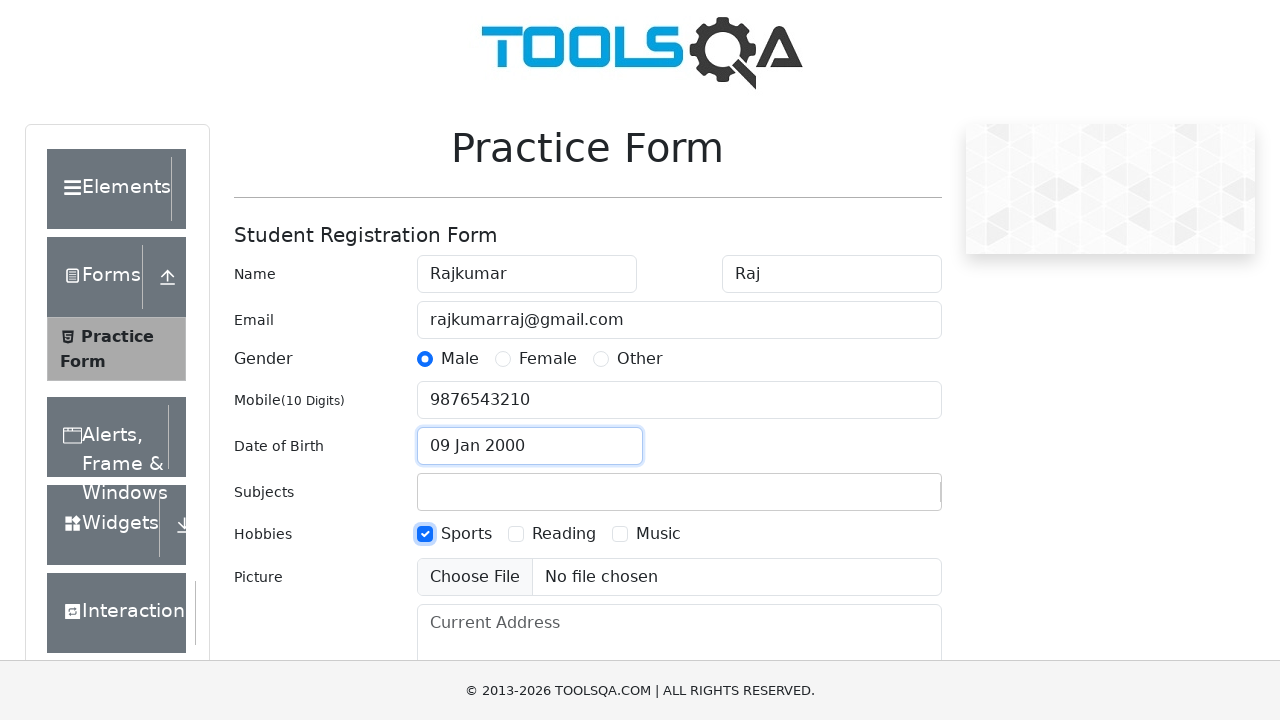

Filled current address field with 'karimabad,warangal' on #currentAddress
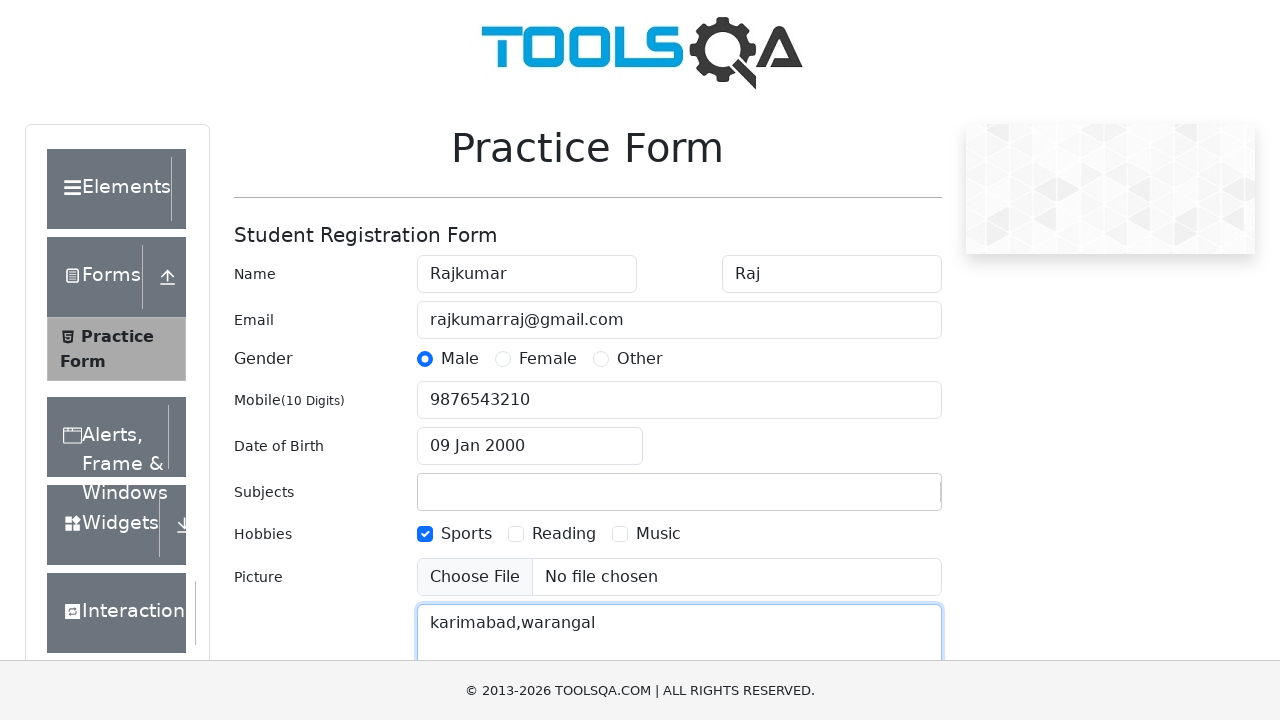

Clicked submit button to submit the form at (885, 499) on #submit
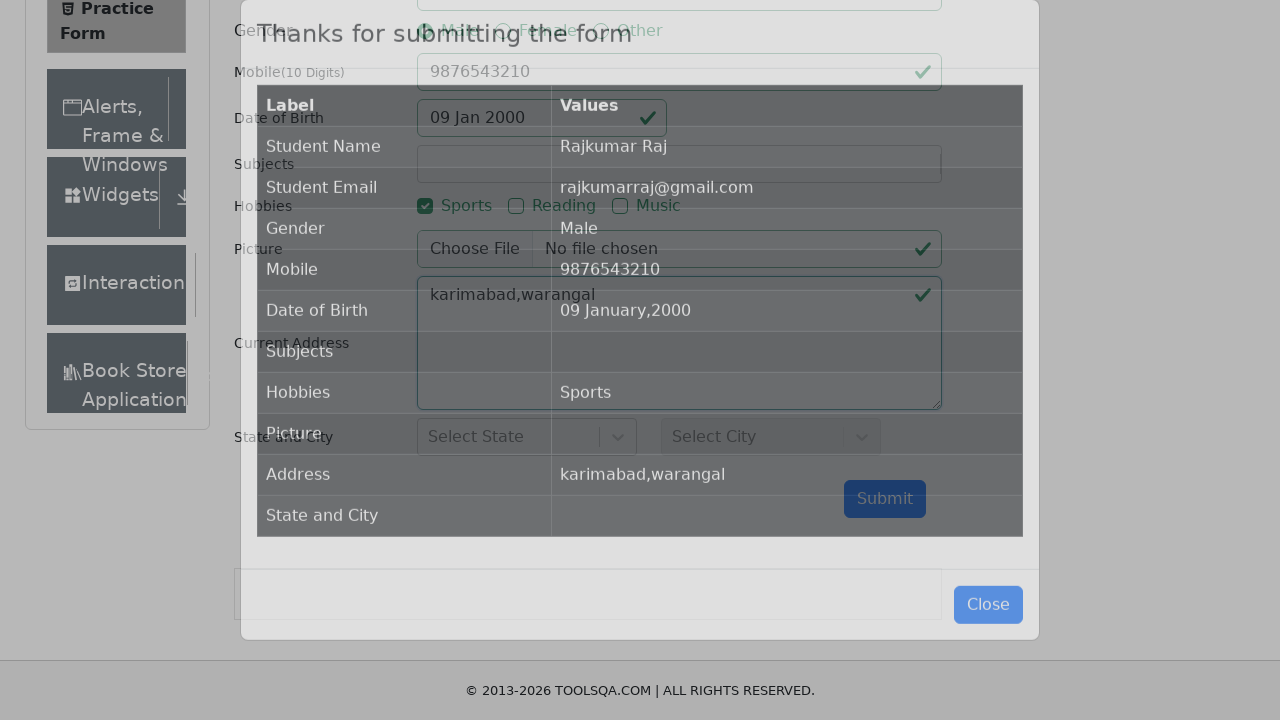

Form submission confirmation modal appeared
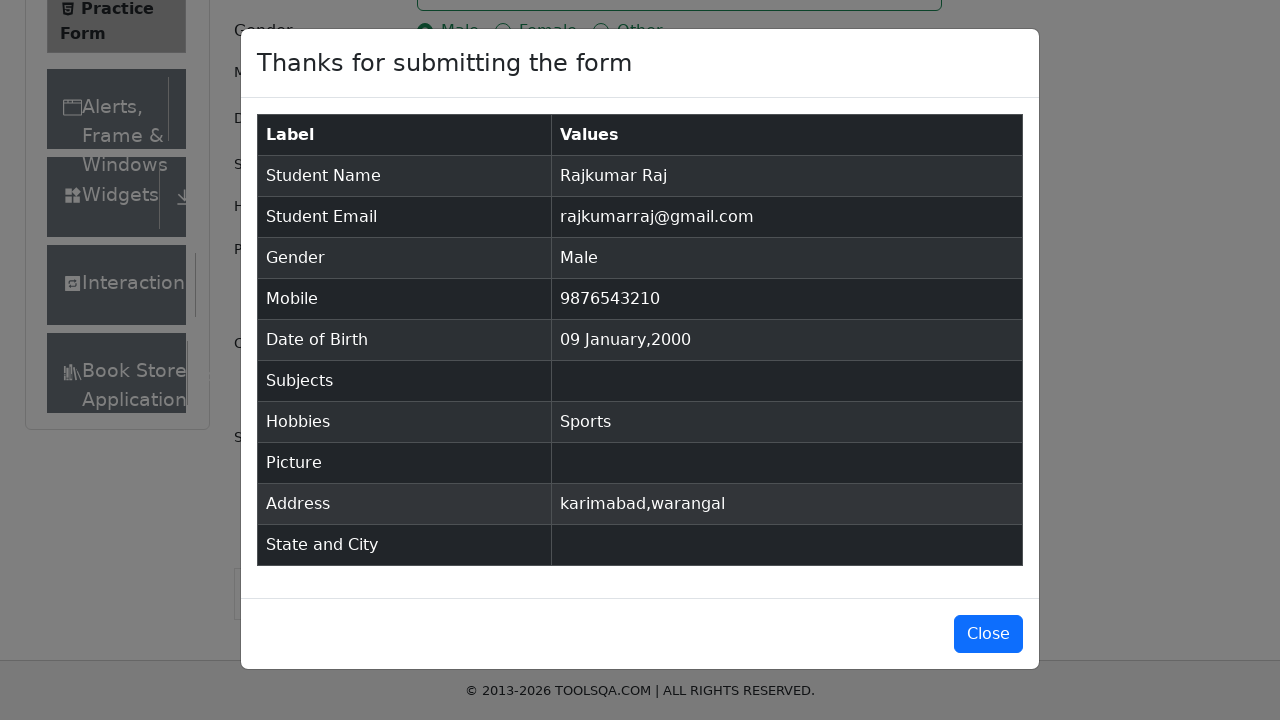

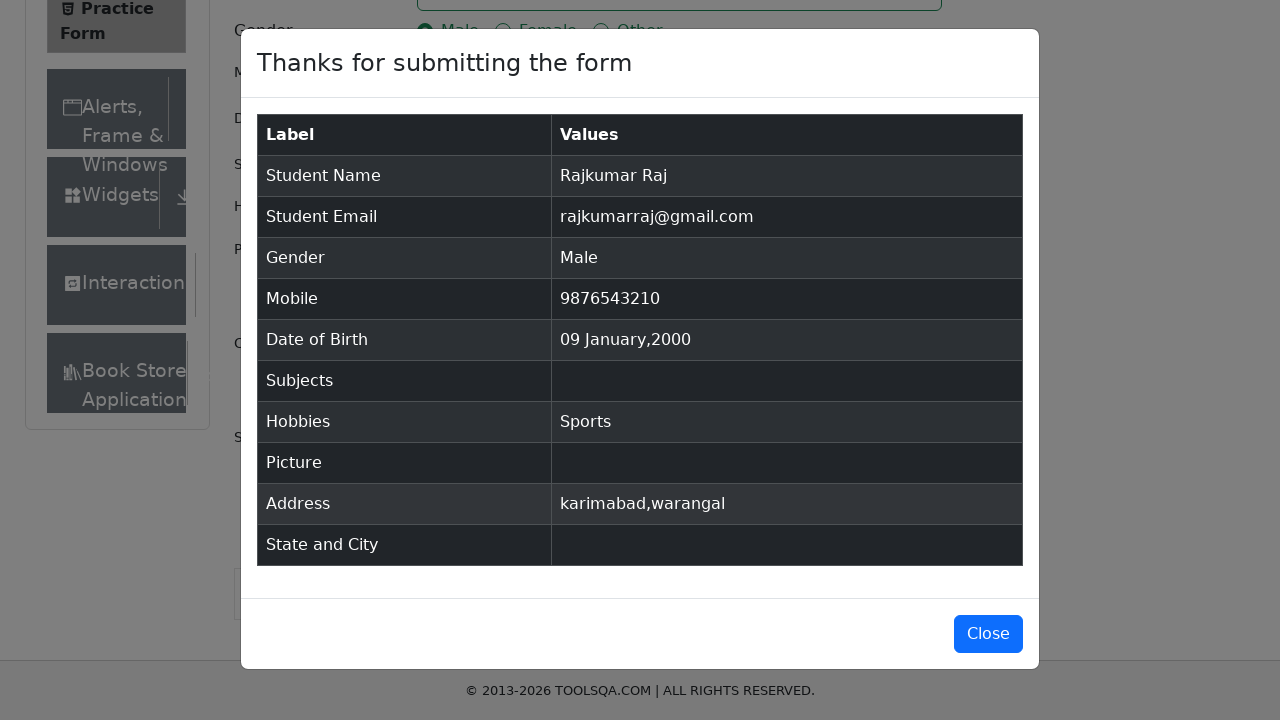